Solves a mathematical challenge by extracting a value from an element attribute, calculating a formula, and submitting the answer along with checkbox and radio button selections

Starting URL: https://suninjuly.github.io/get_attribute.html

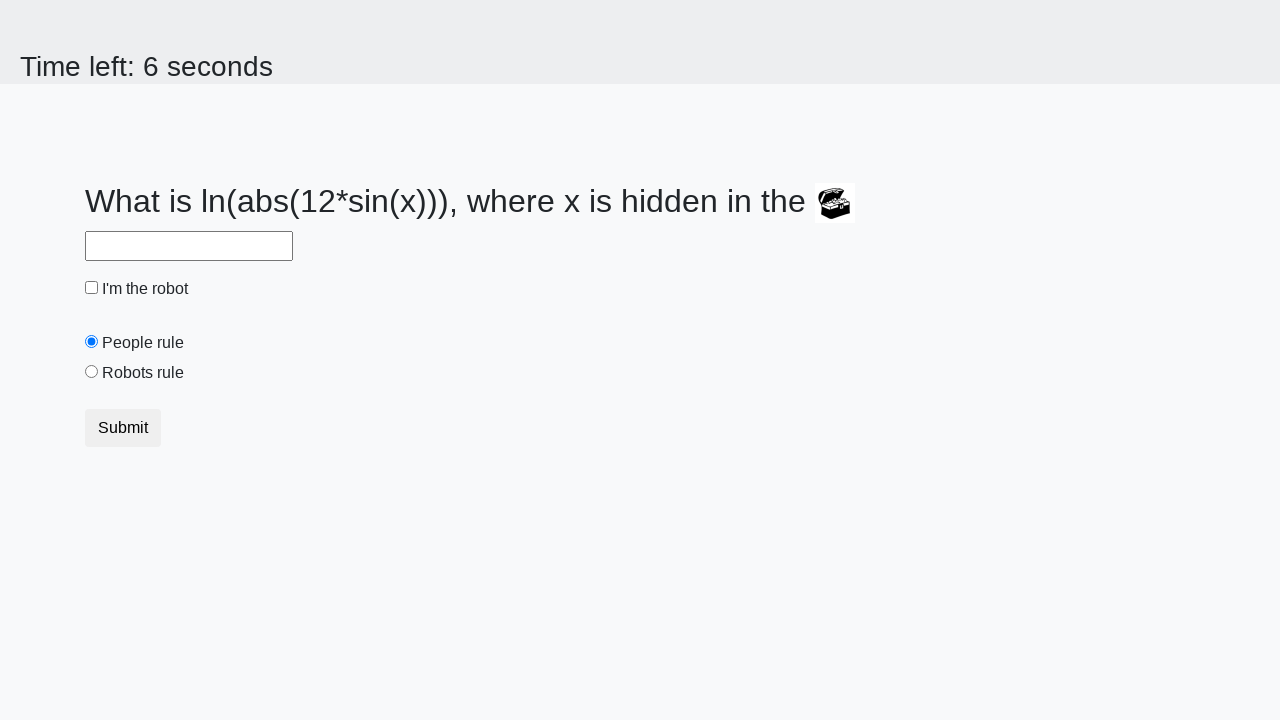

Located treasure image element
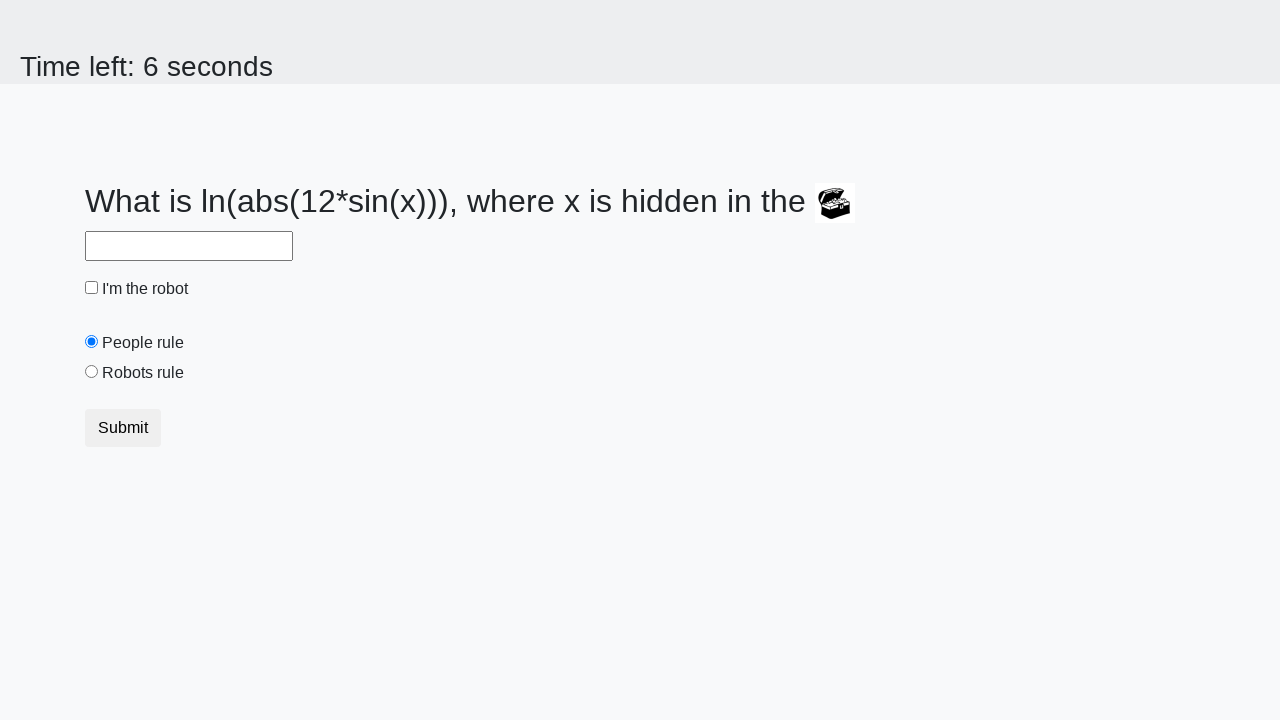

Extracted valuex attribute from treasure element: 684
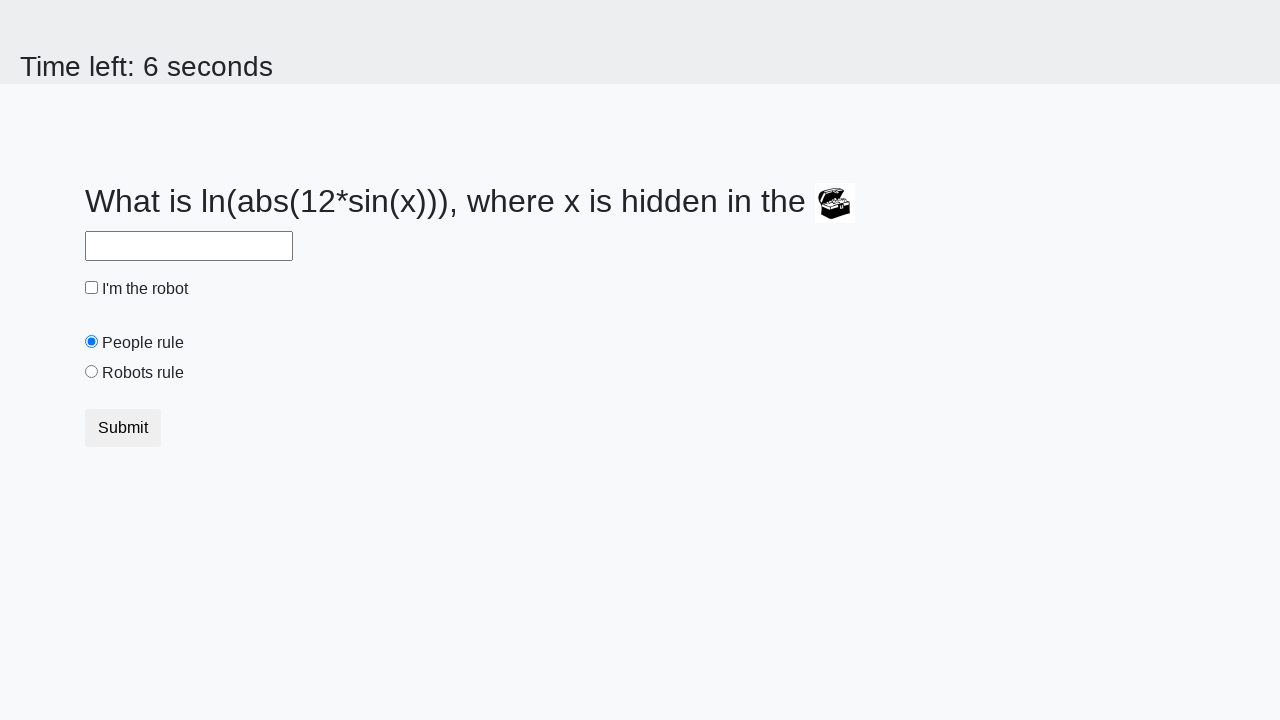

Calculated formula result: 2.213779383440202
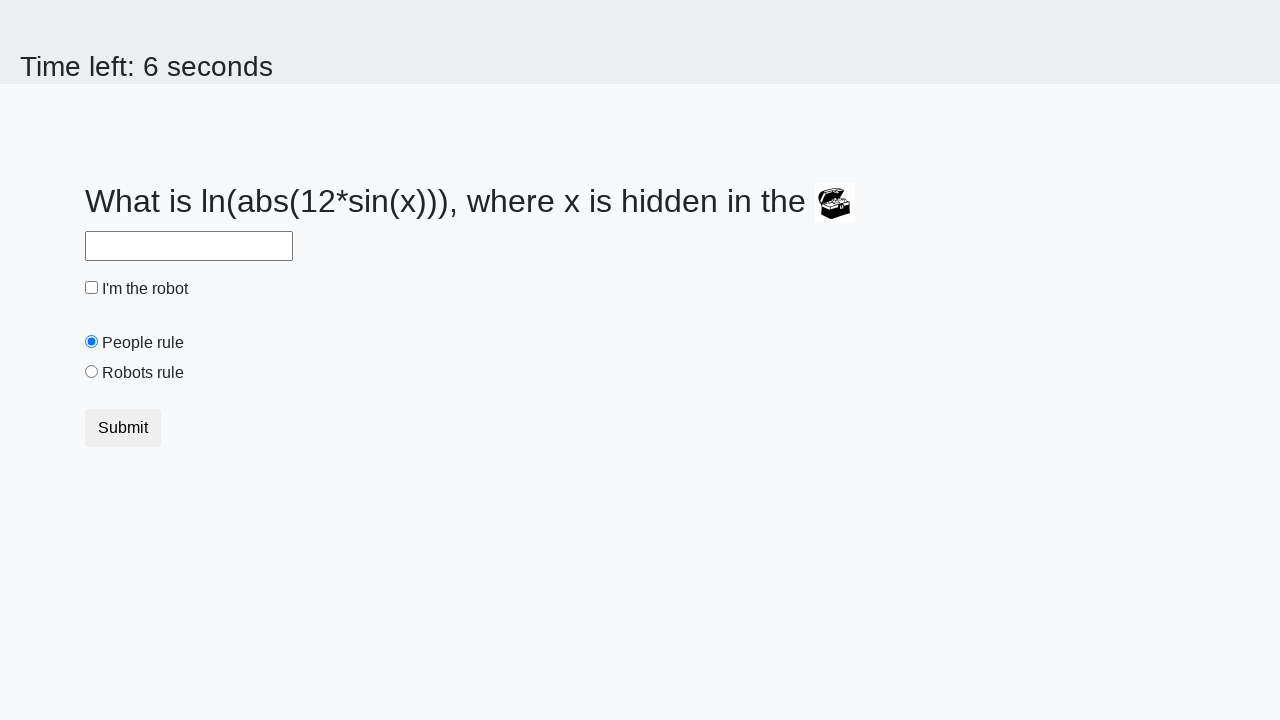

Filled answer field with calculated value: 2.213779383440202 on #answer
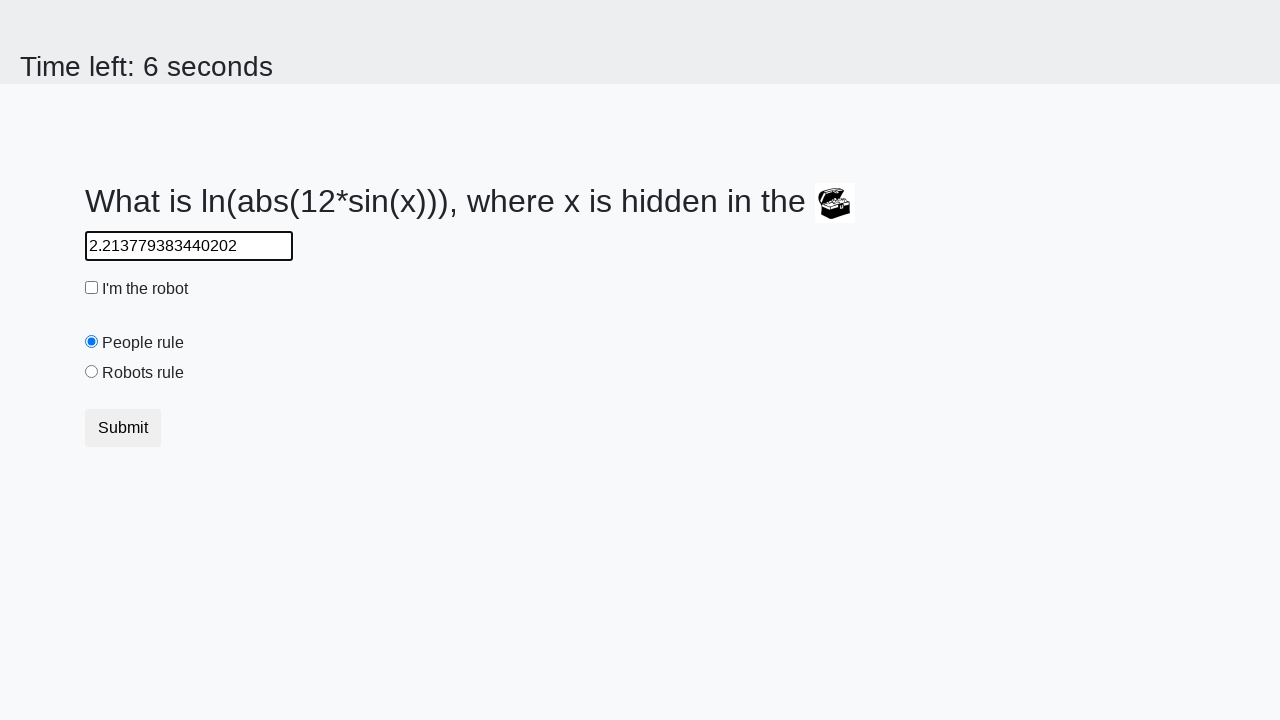

Checked 'I'm the robot' checkbox at (92, 288) on #robotCheckbox
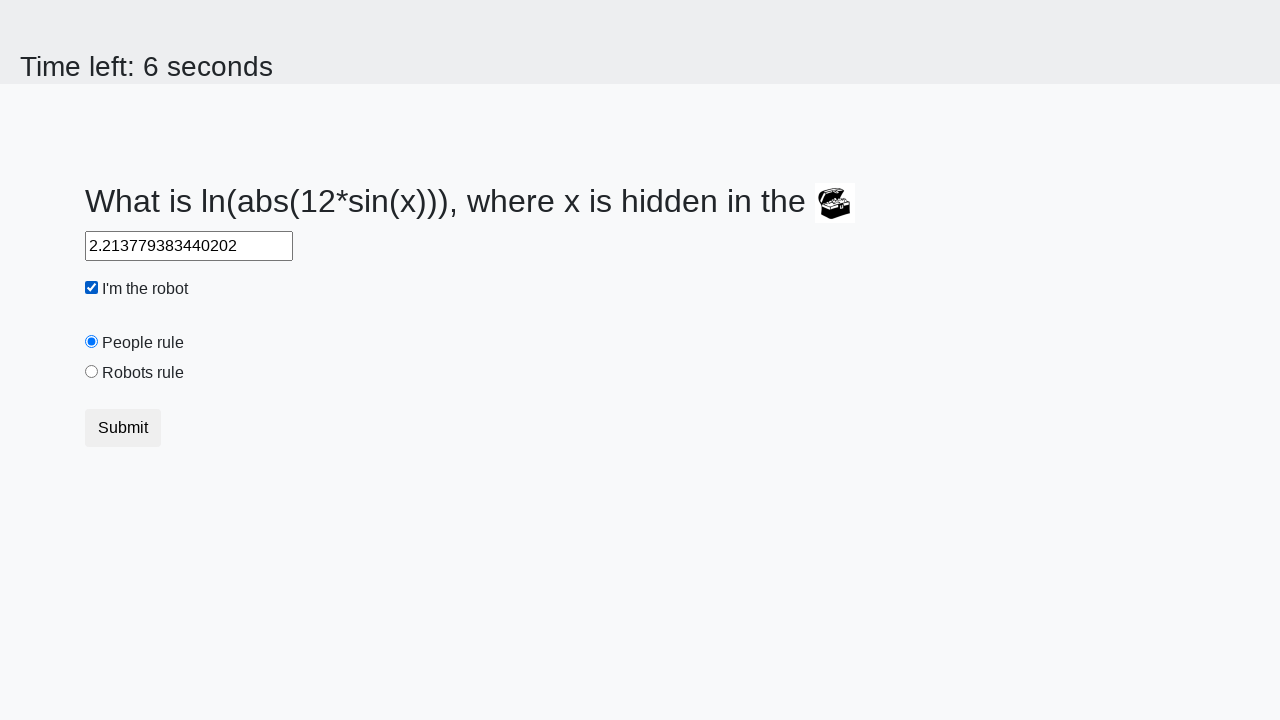

Selected 'Robots rule' radio button at (92, 372) on #robotsRule
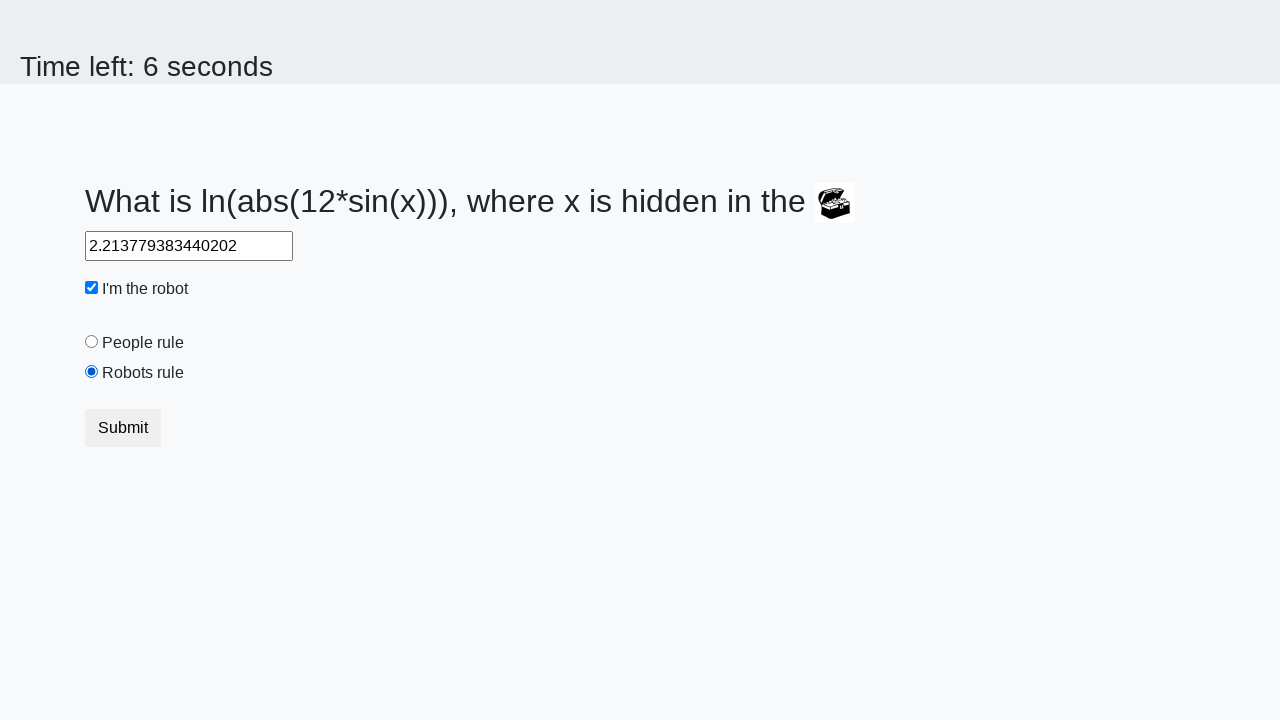

Clicked submit button to submit the form at (123, 428) on button.btn
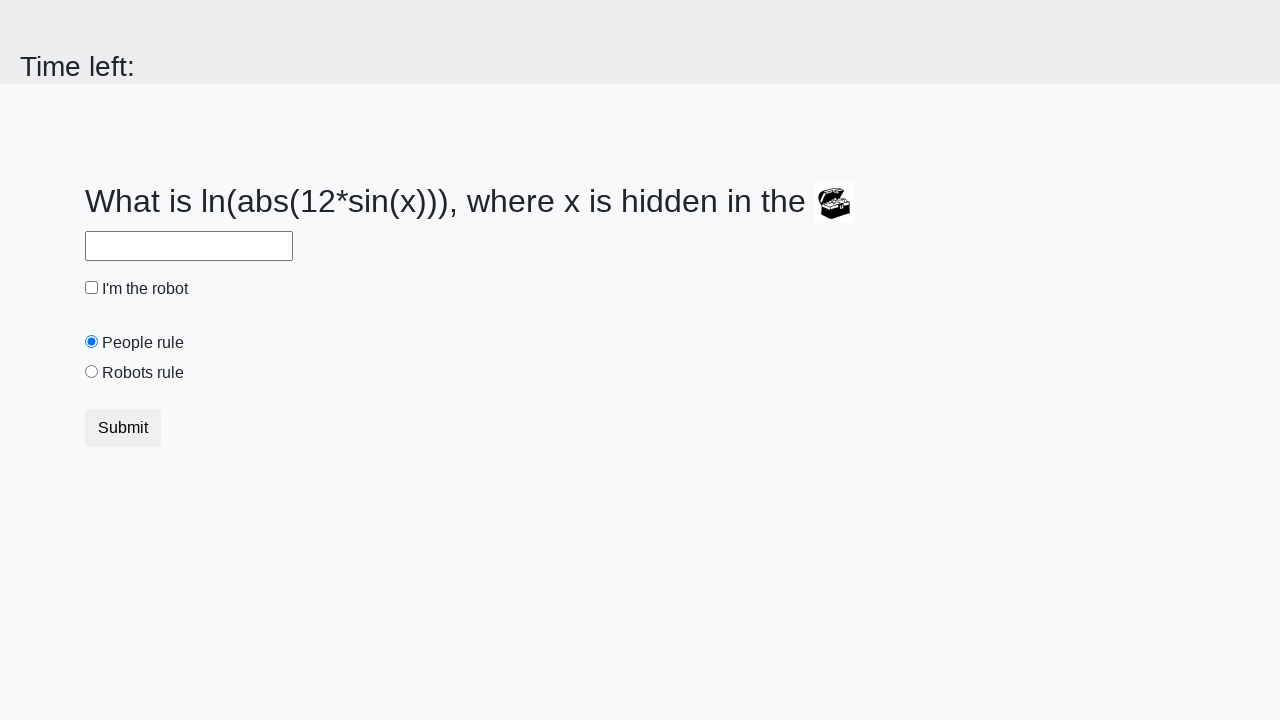

Waited 1000ms for result to load
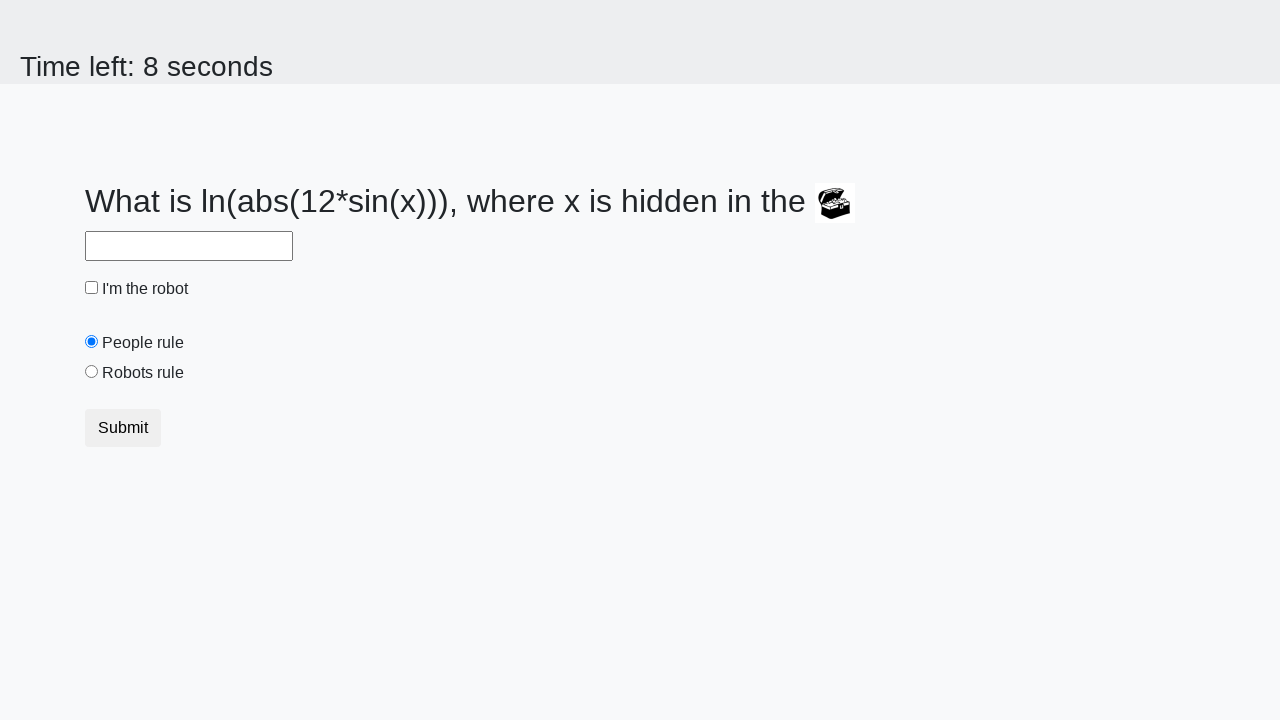

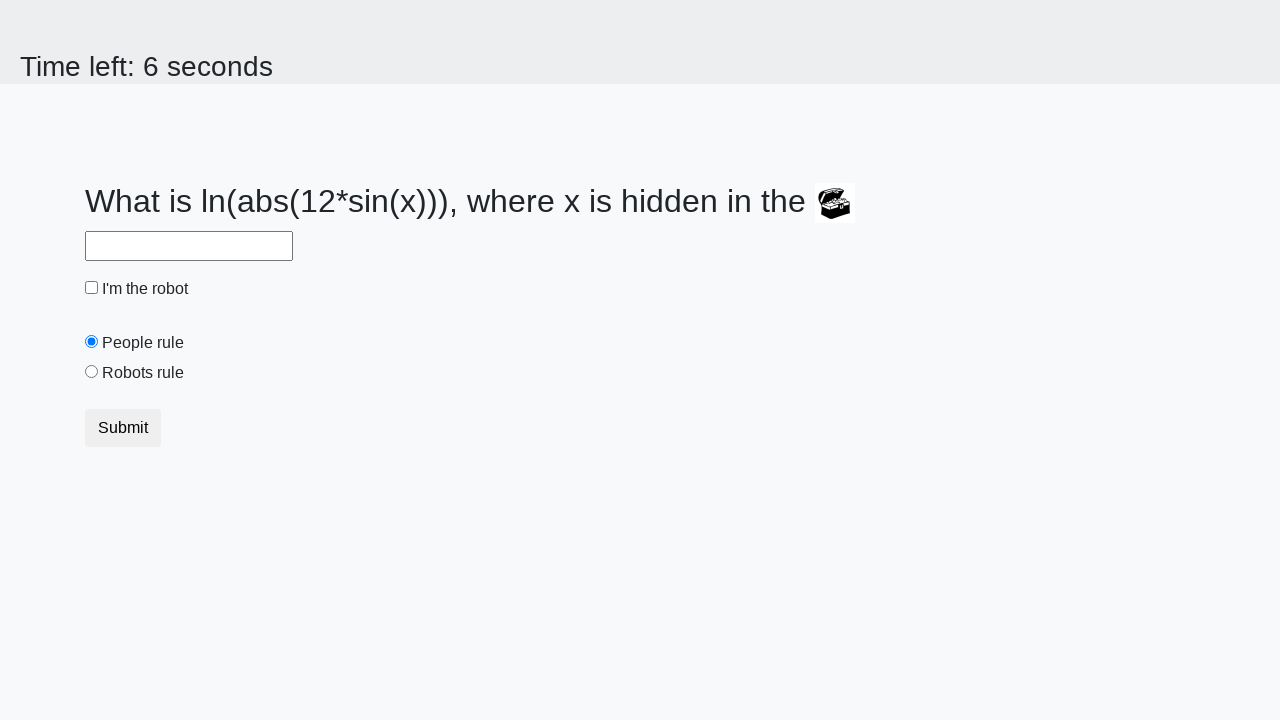